Tests multiple window functionality by clicking a "Multiple Windows" link, verifying page content, clicking a link that opens a new window, switching to the new window, and validating the new window's content and title.

Starting URL: https://loopcamp.vercel.app/

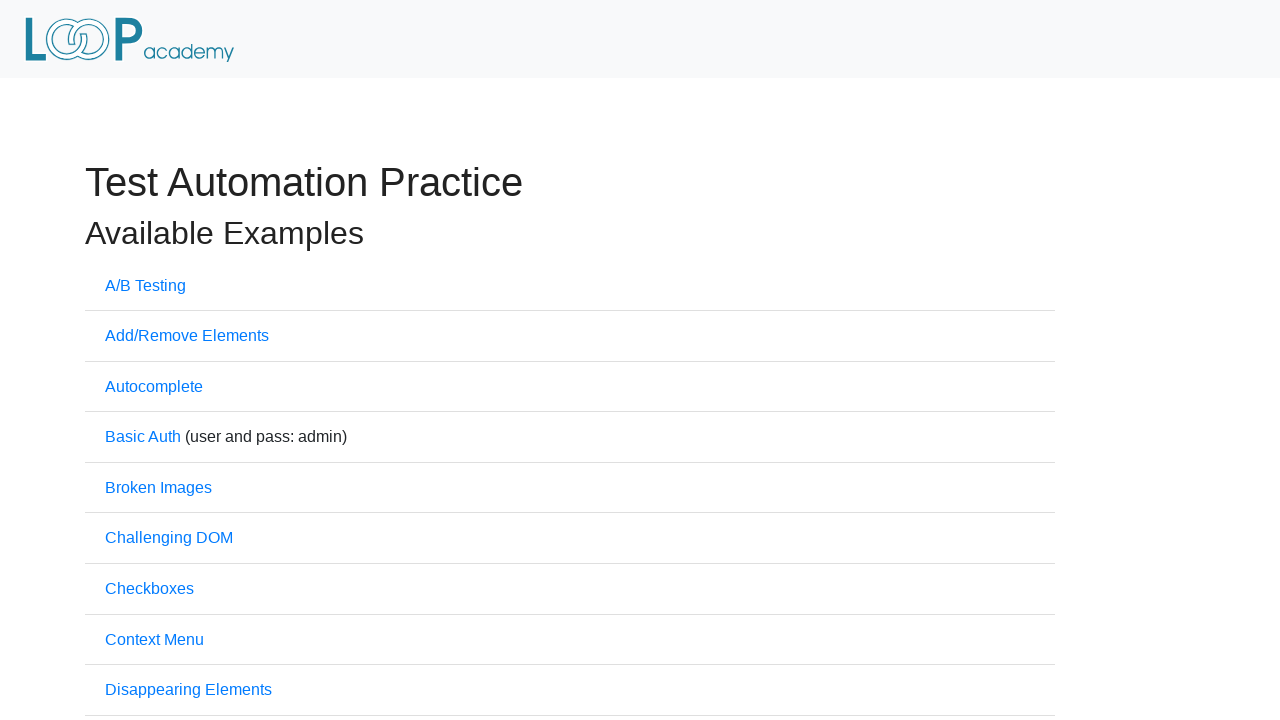

Clicked 'Multiple Windows' link at (168, 360) on xpath=//a[contains(text(),'Multiple Windows')]
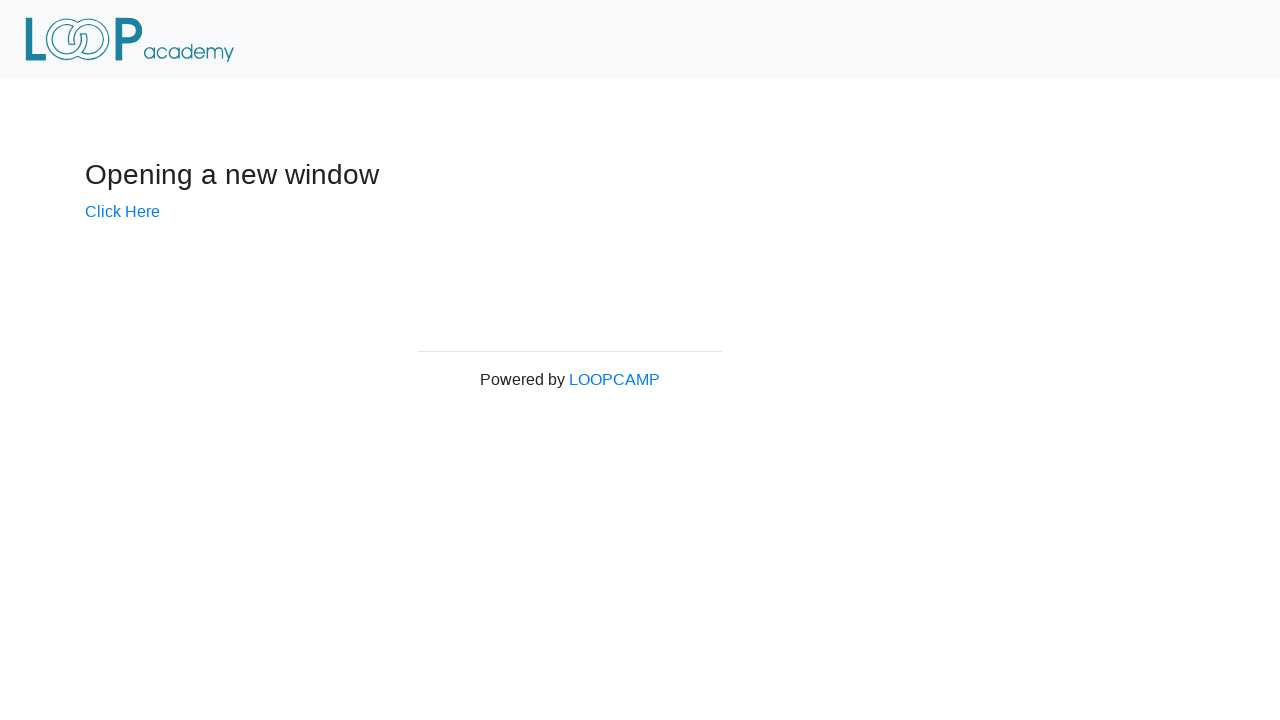

Verified 'Powered by' section is displayed
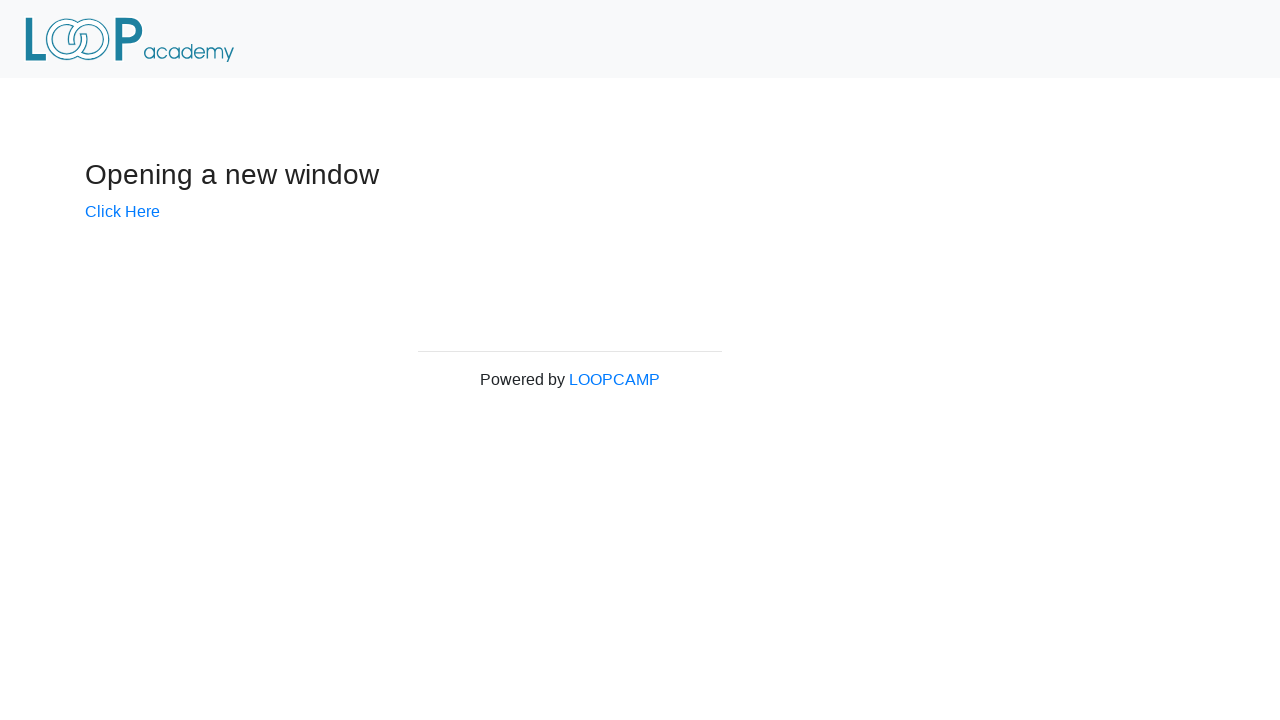

Verified 'LOOPCAMP' link is displayed
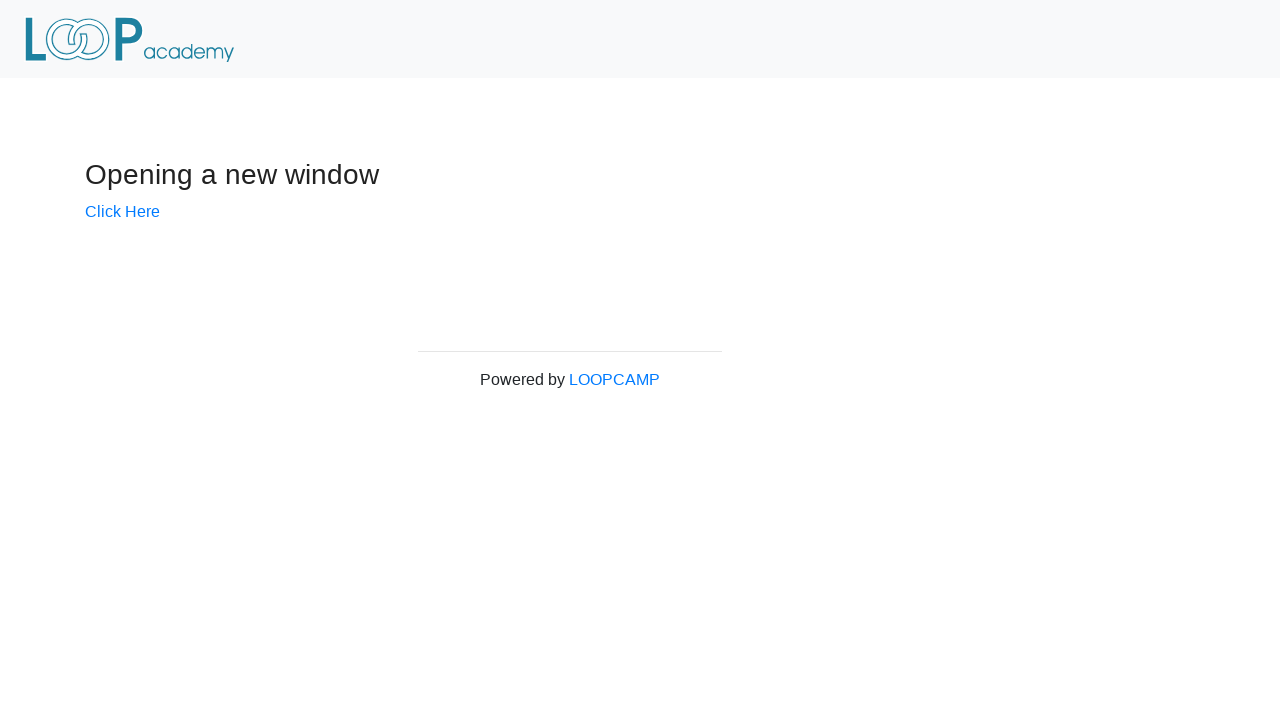

Clicked link to open new window at (122, 211) on xpath=//a[@href='windows/new.html']
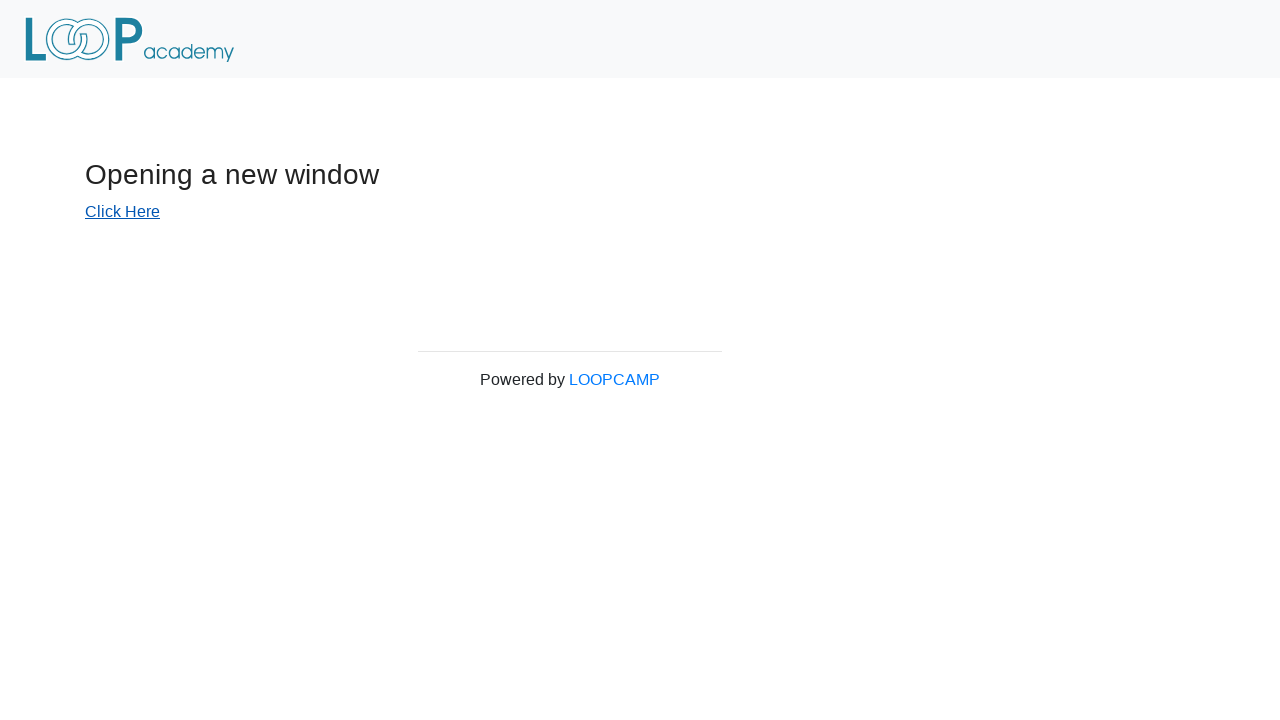

Switched to new window and waited for page load
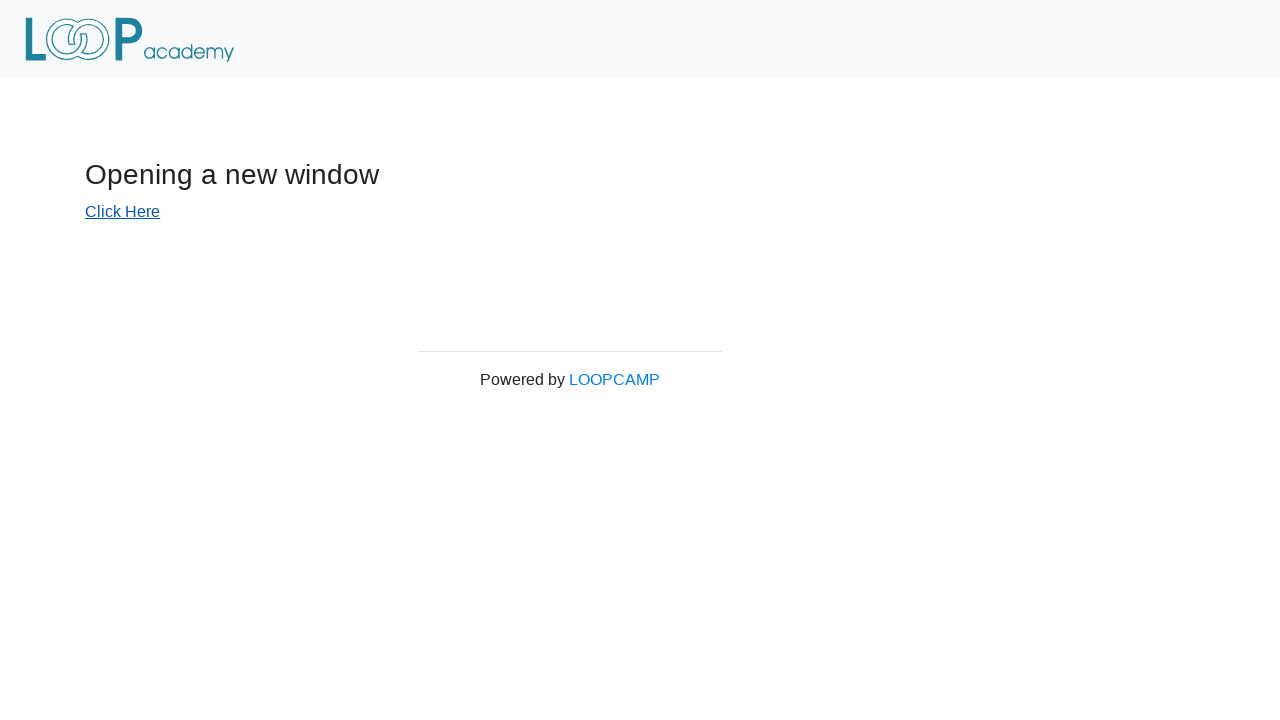

Verified 'New Window' heading is displayed in new window
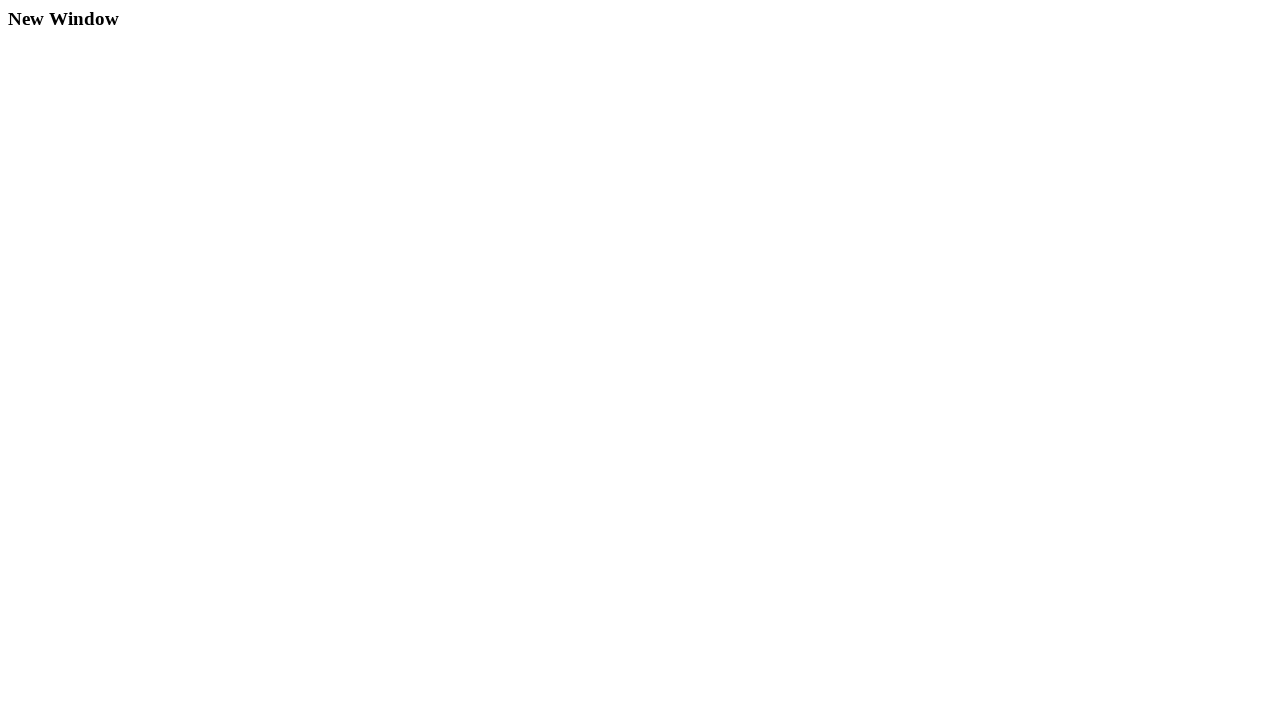

Switched back to original window
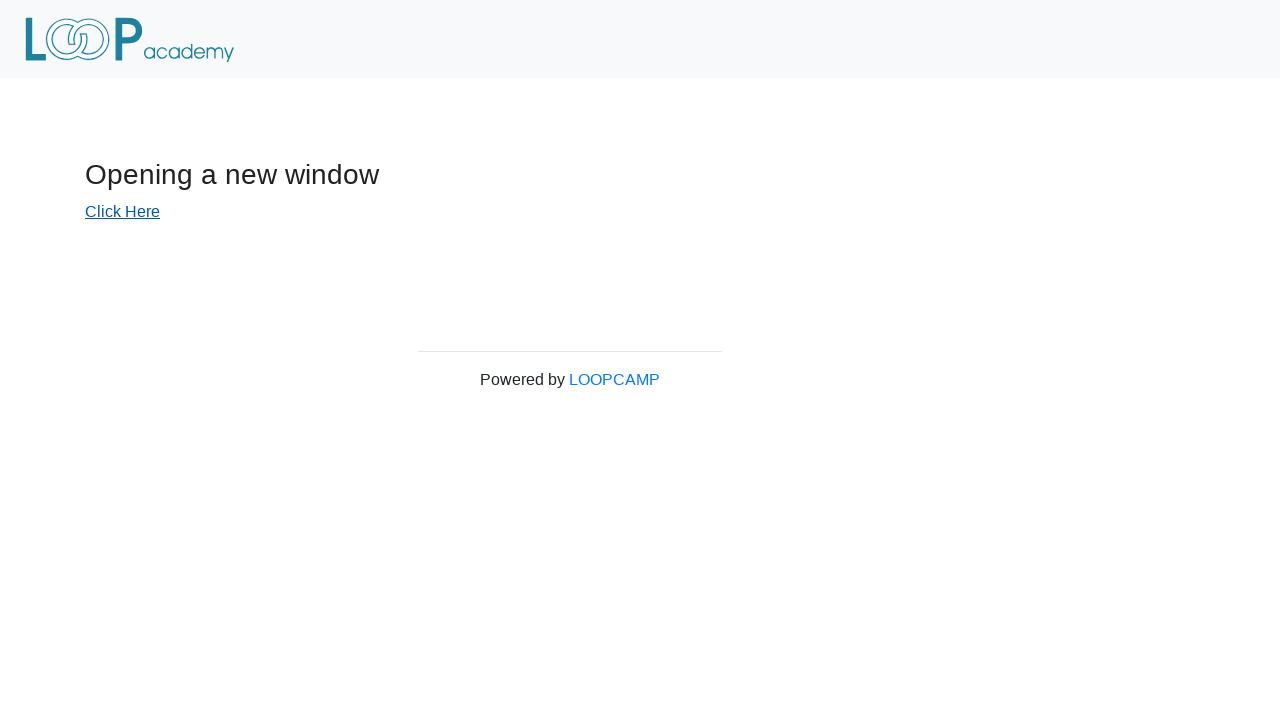

Clicked link again to open second new window at (122, 211) on xpath=//a[@href='windows/new.html']
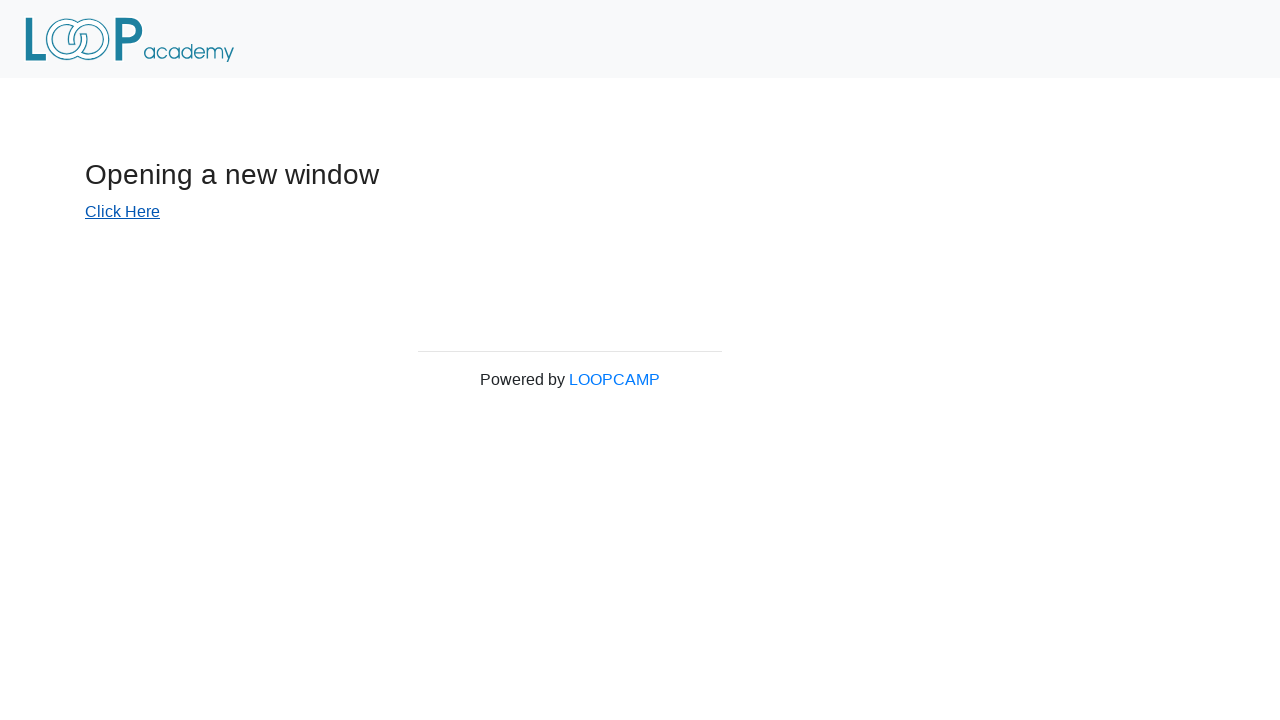

Switched to second new window and waited for page load
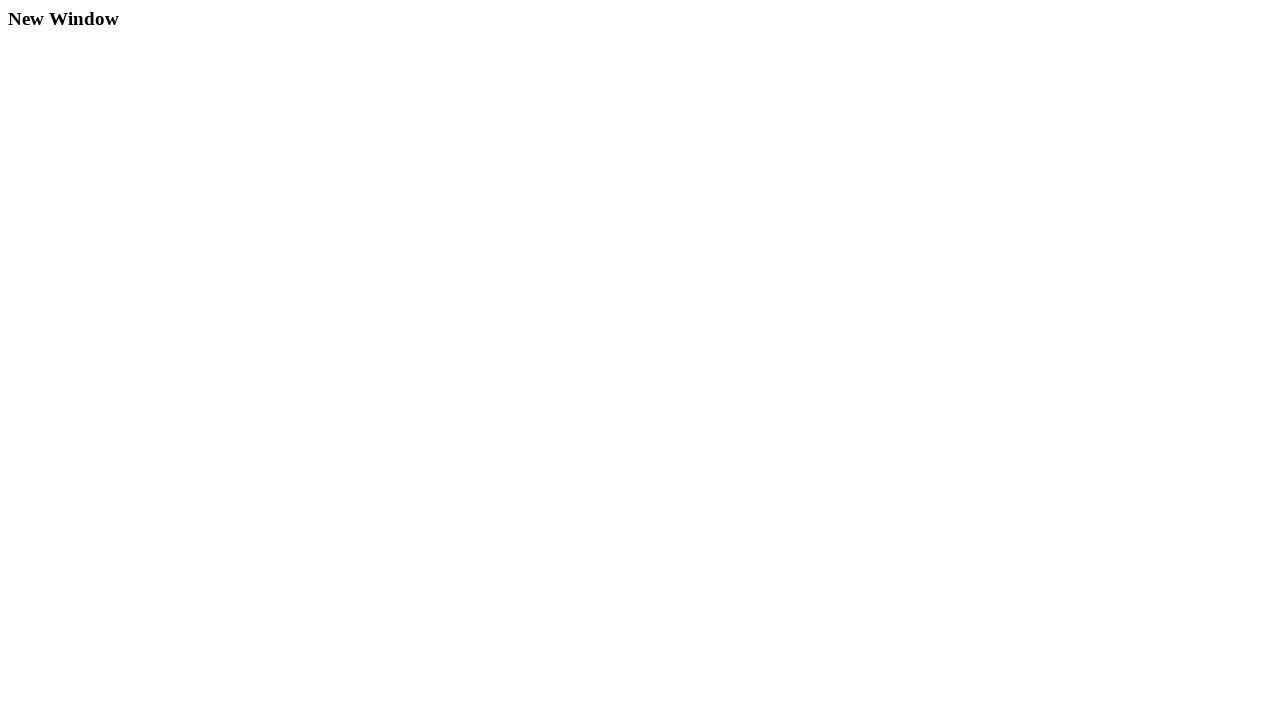

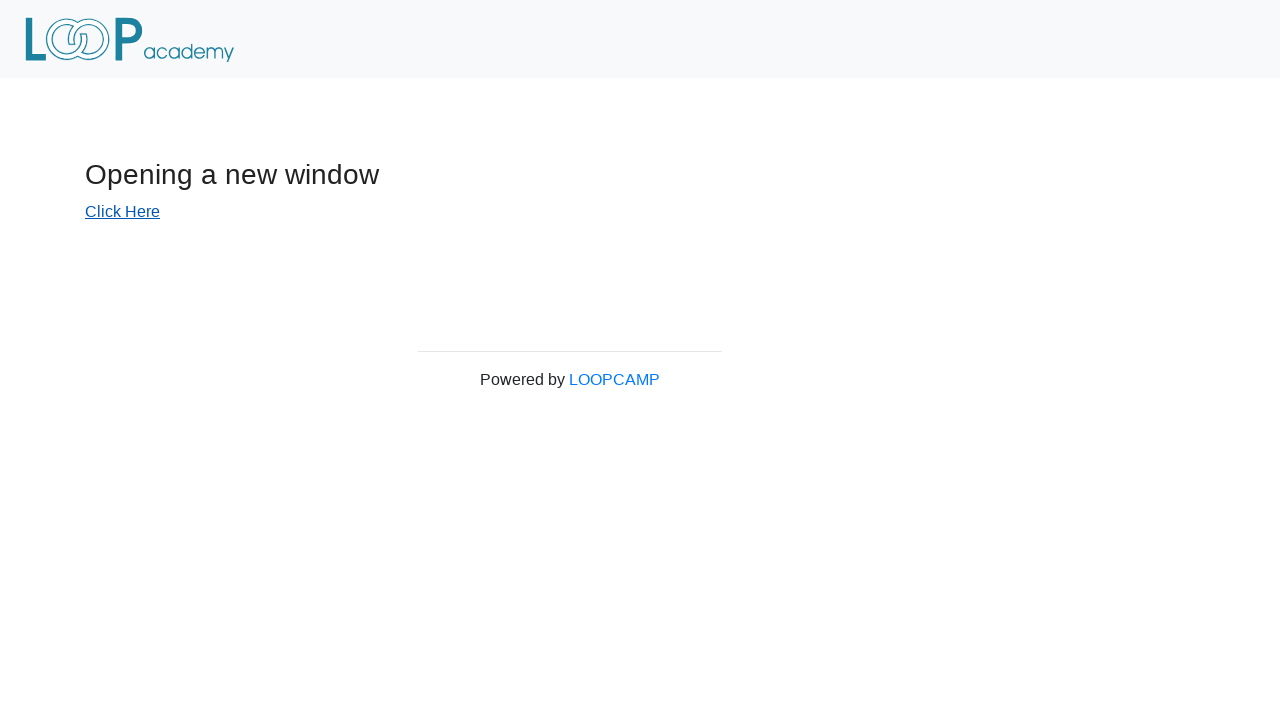